Tests adding a new customer by navigating to the Add Customer page, filling in customer details (first name, last name, post code), and verifying the customer appears in the customers list.

Starting URL: https://www.globalsqa.com/angularJs-protractor/BankingProject/#/manager

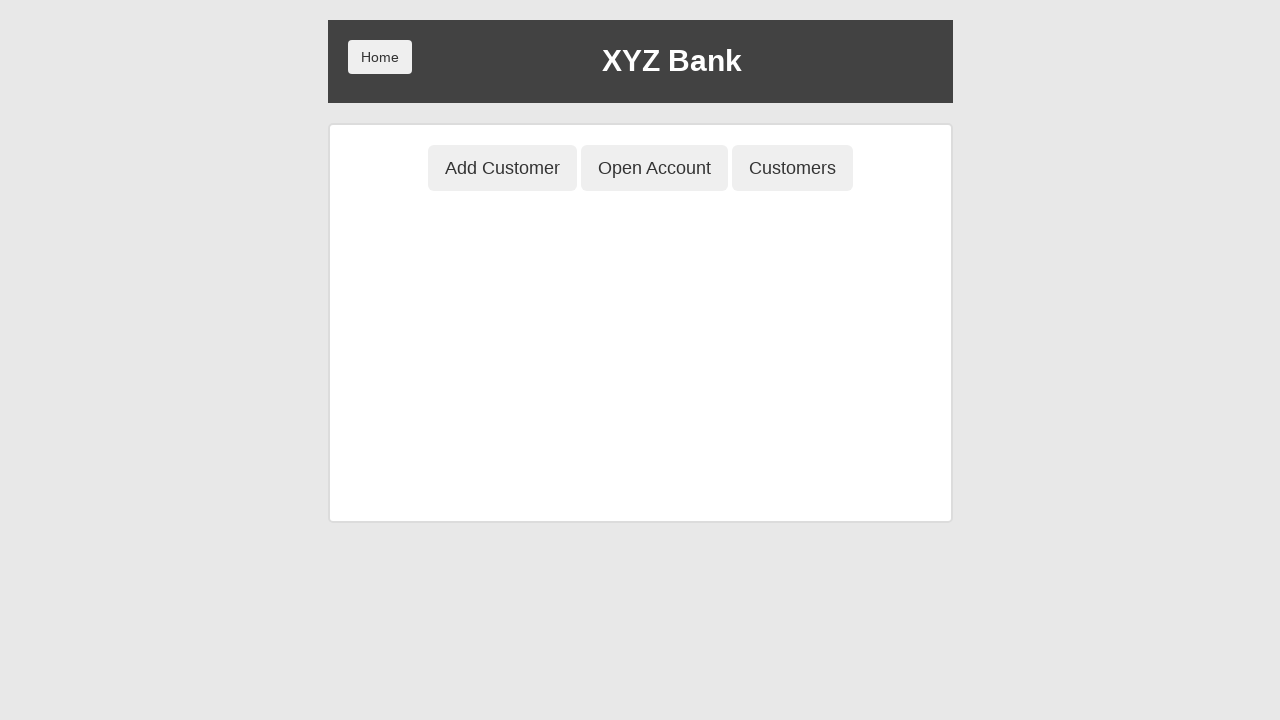

Clicked 'Add Customer' button to navigate to Add Customer page at (502, 168) on button[ng-class='btnClass1']
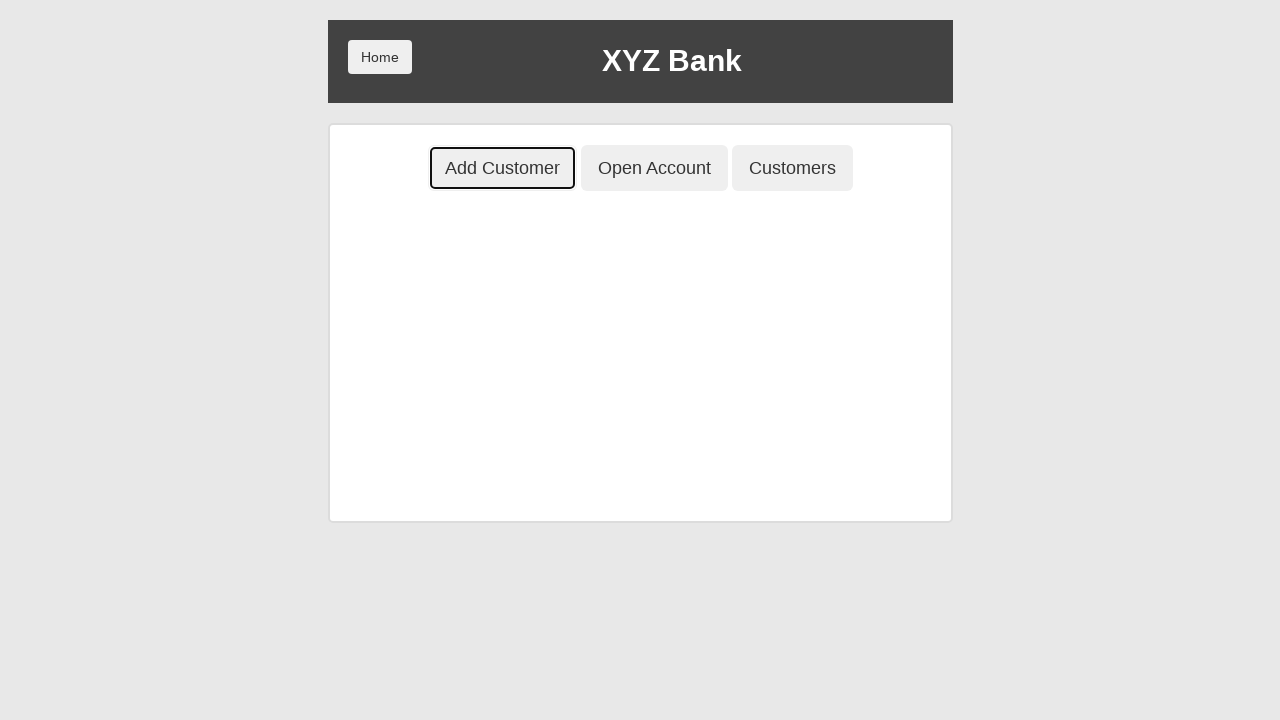

Filled in customer first name as 'John' on input[ng-model='fName']
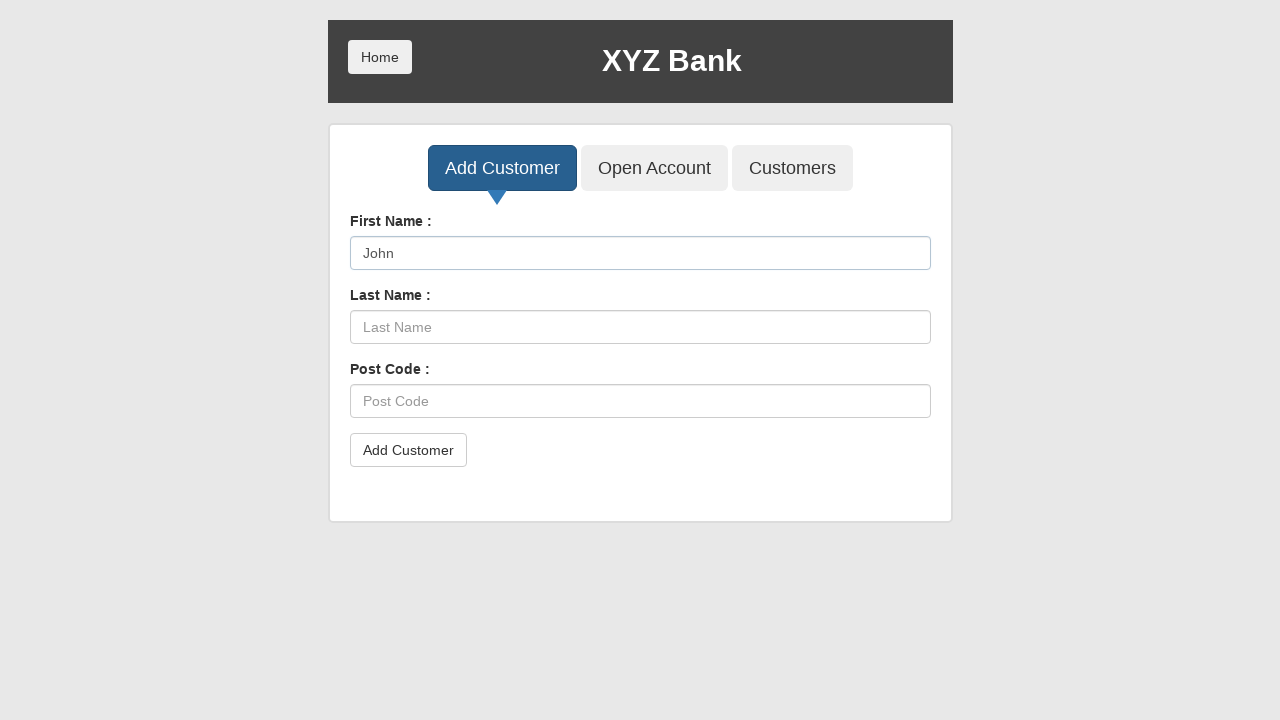

Filled in customer last name as 'Doe' on input[ng-model='lName']
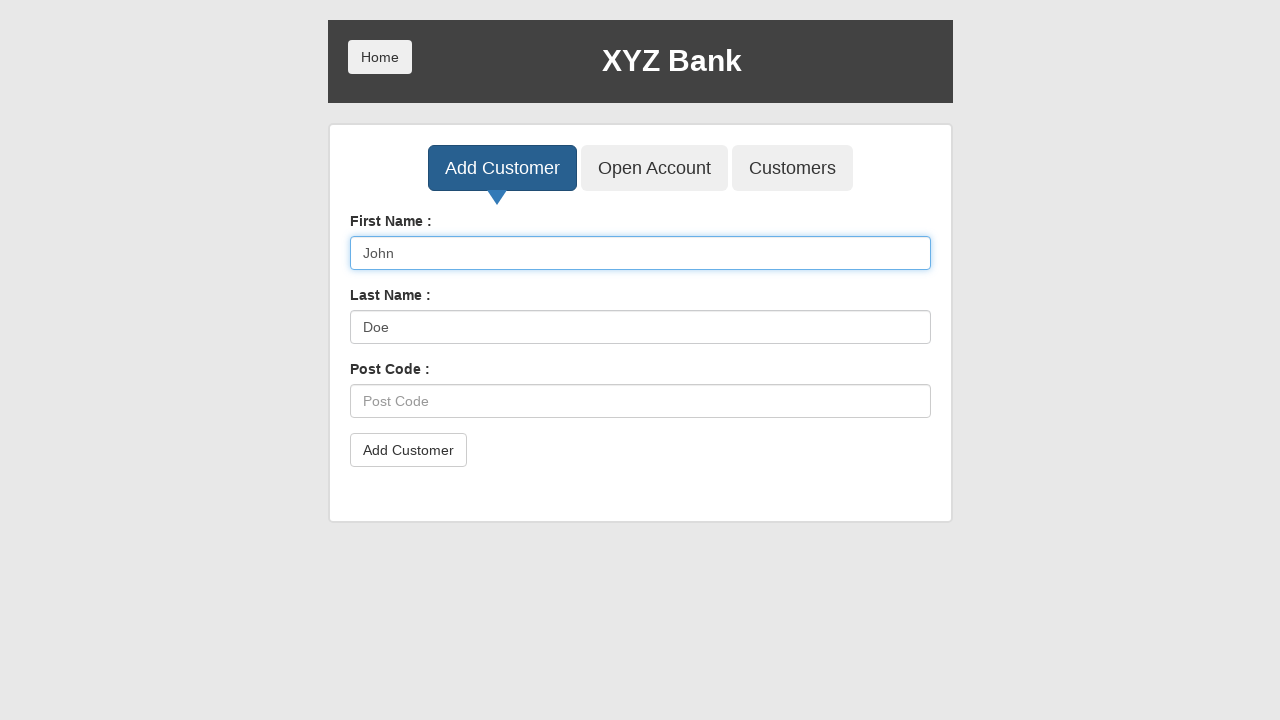

Filled in customer post code as '2000' on input[ng-model='postCd']
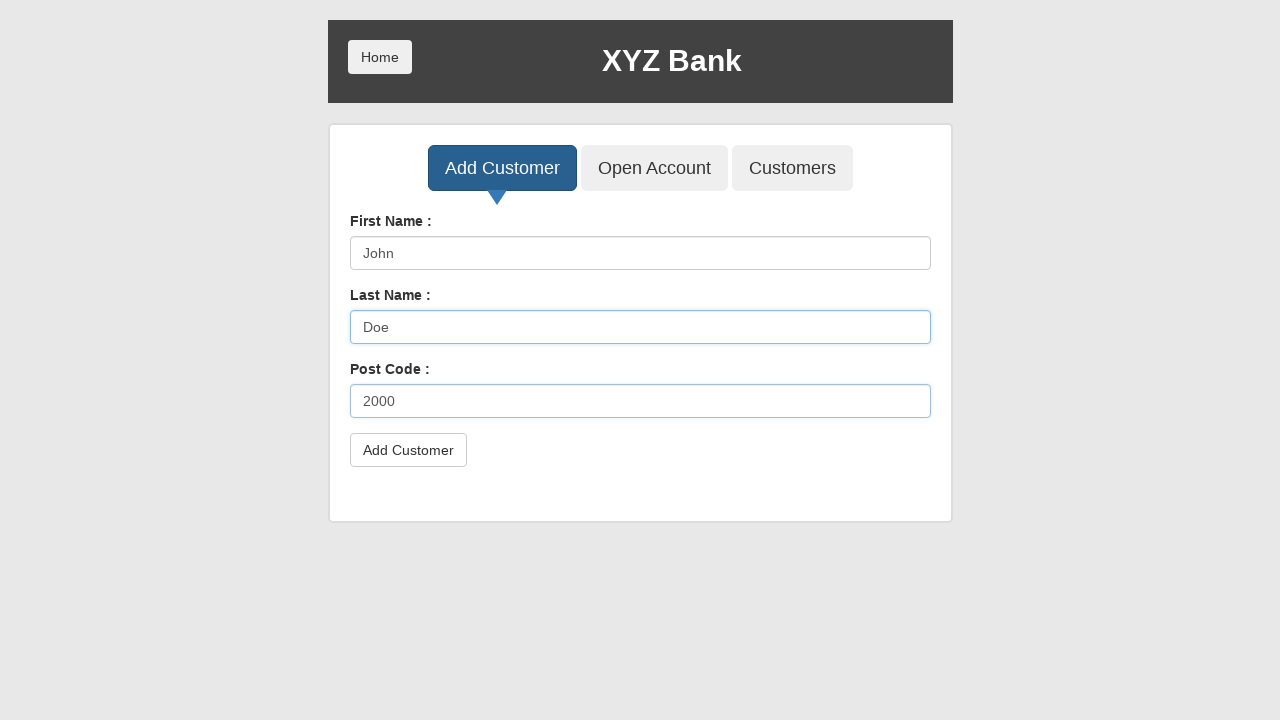

Clicked 'Add Customer' submit button to create customer at (408, 450) on button[type='submit']
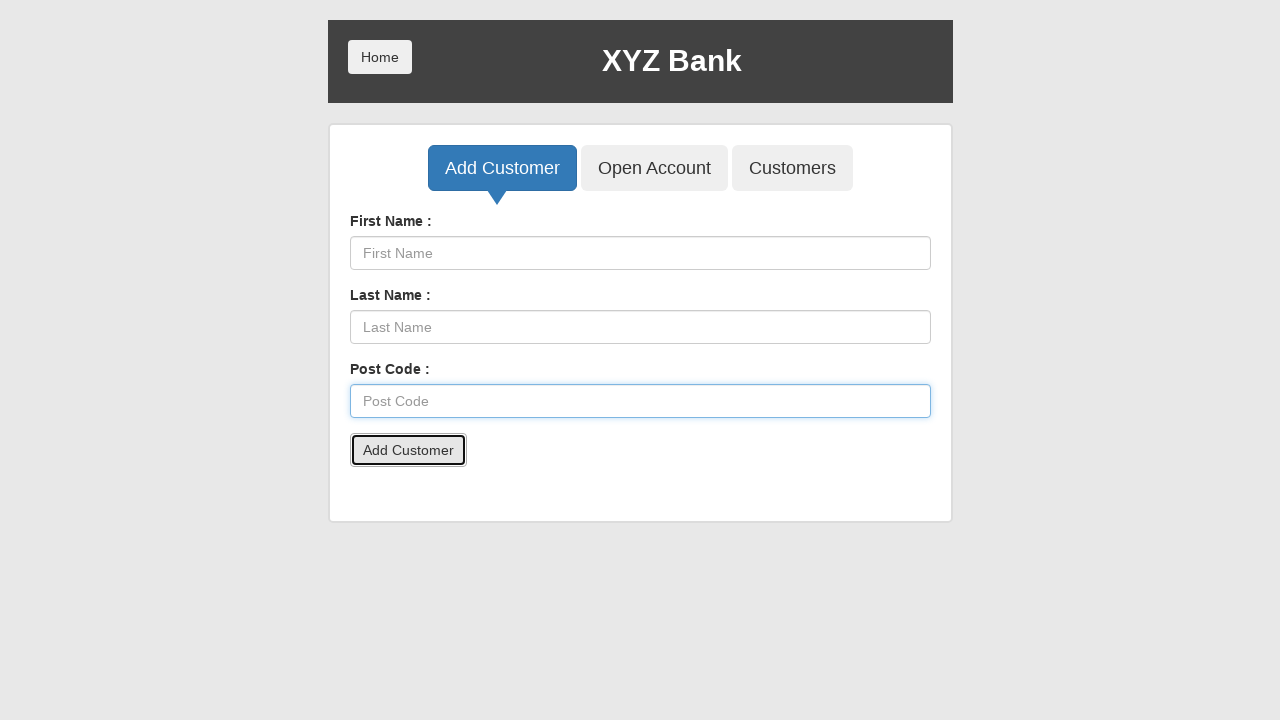

Accepted confirmation alert dialog
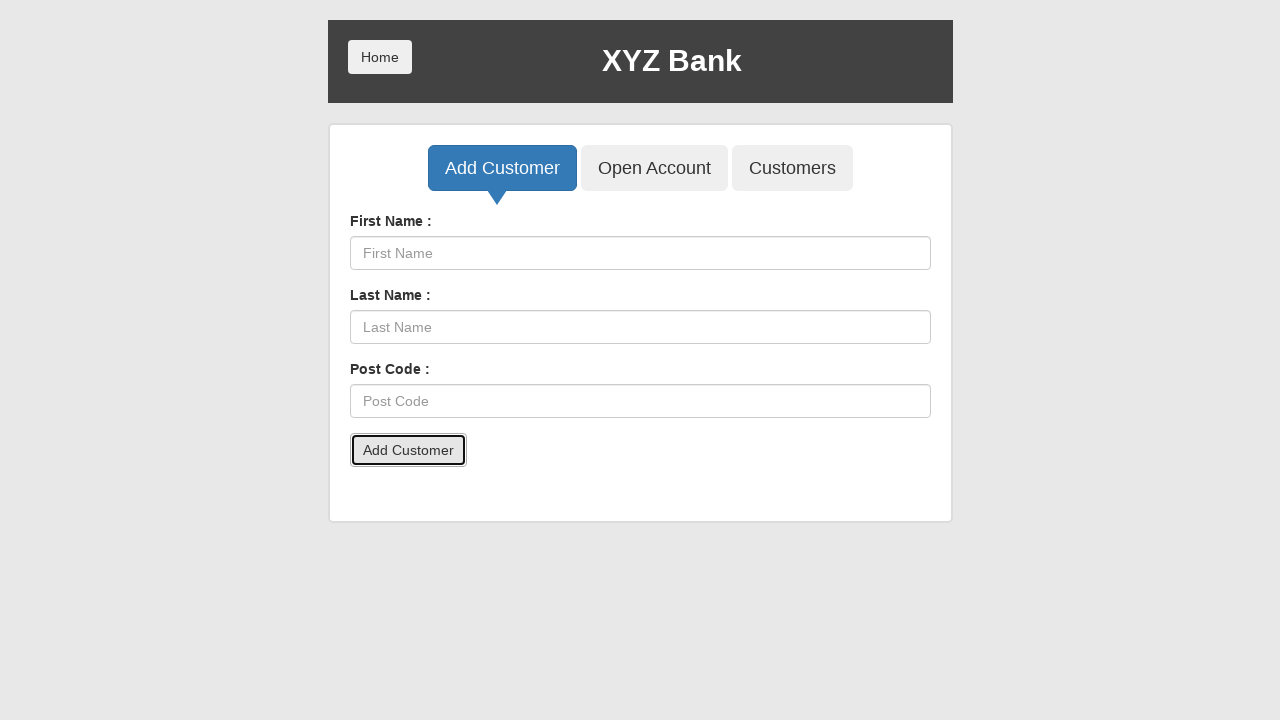

Clicked 'Customers' button to navigate to customers list page at (792, 168) on button[ng-class='btnClass3']
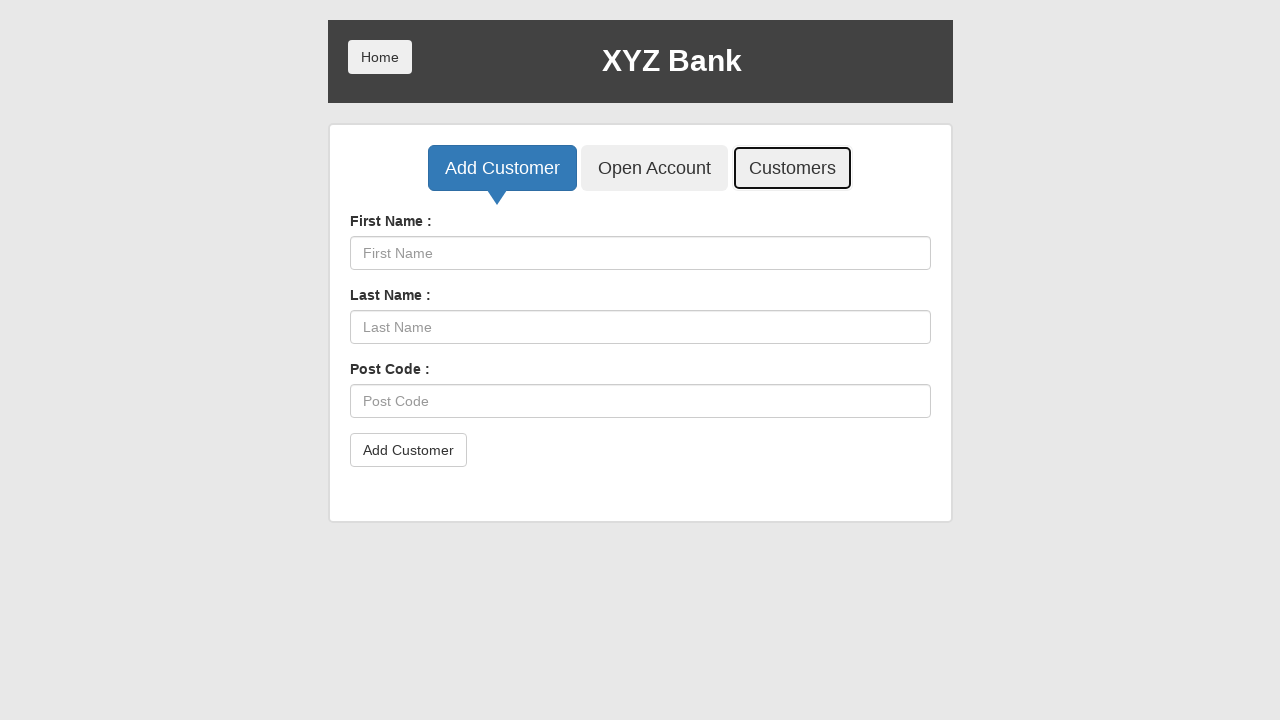

Customers table loaded successfully
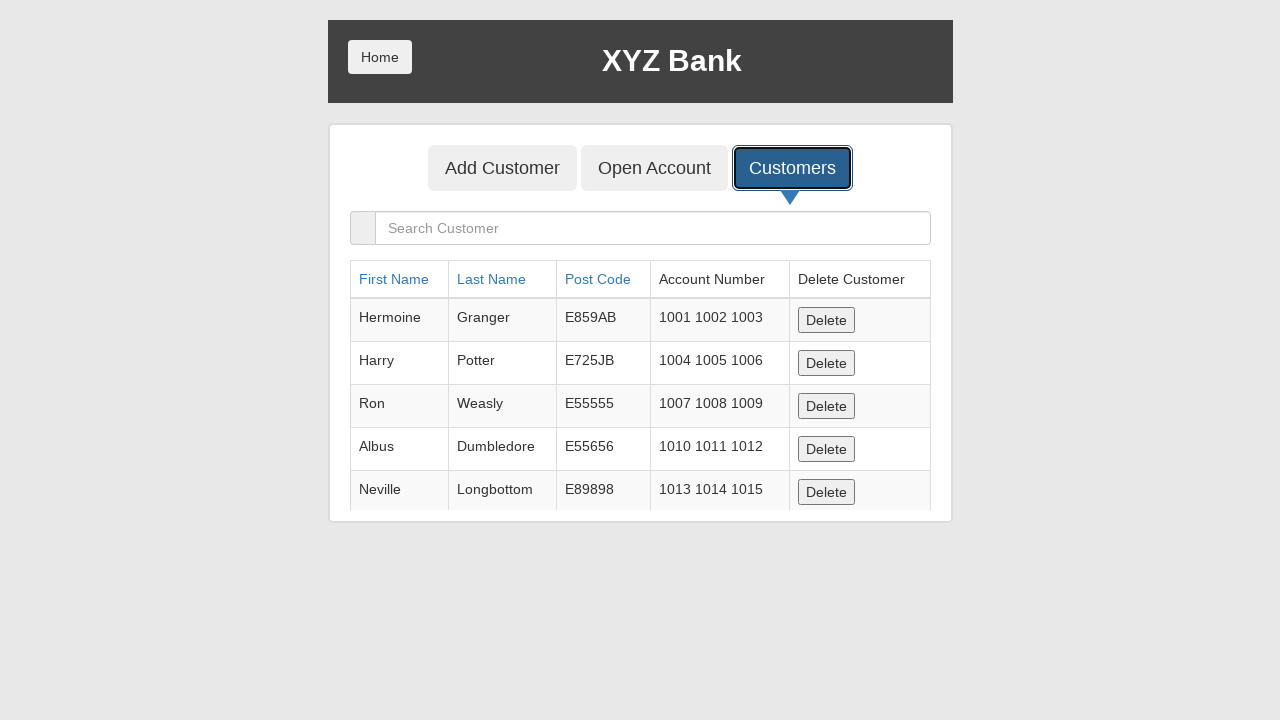

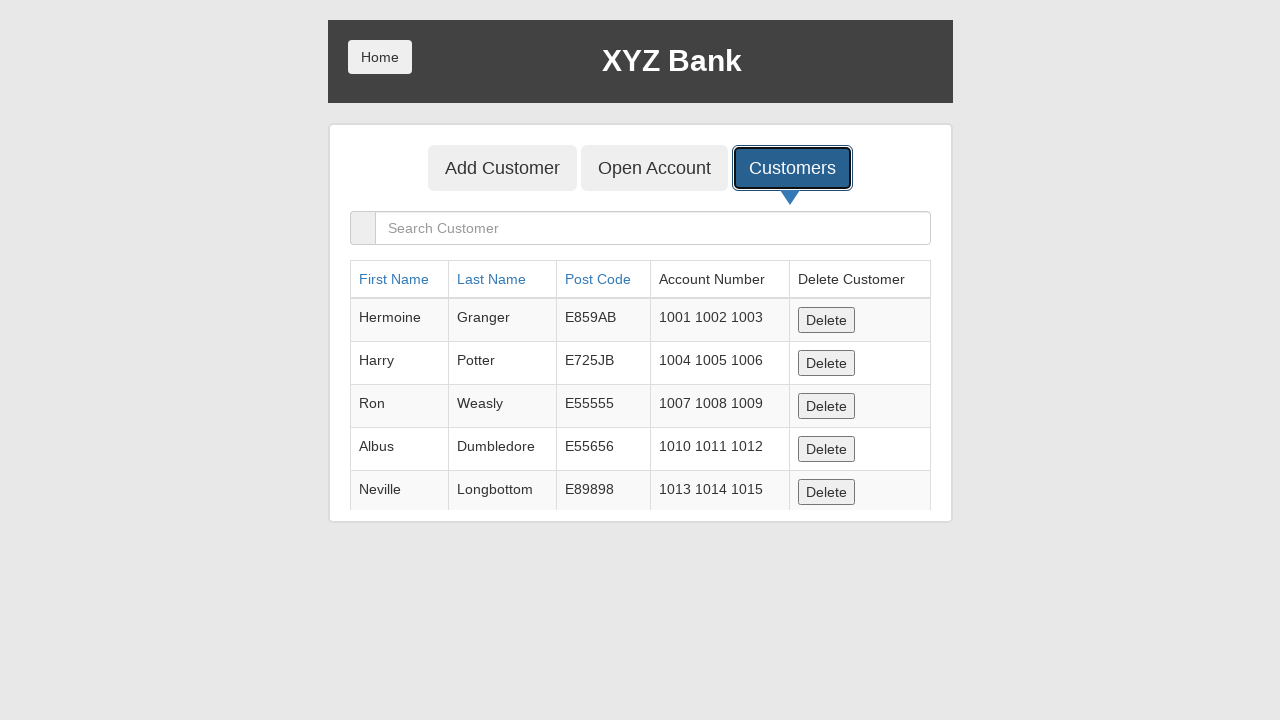